Tests number input field by entering negative and positive numbers and verifying the values

Starting URL: https://the-internet.herokuapp.com/inputs

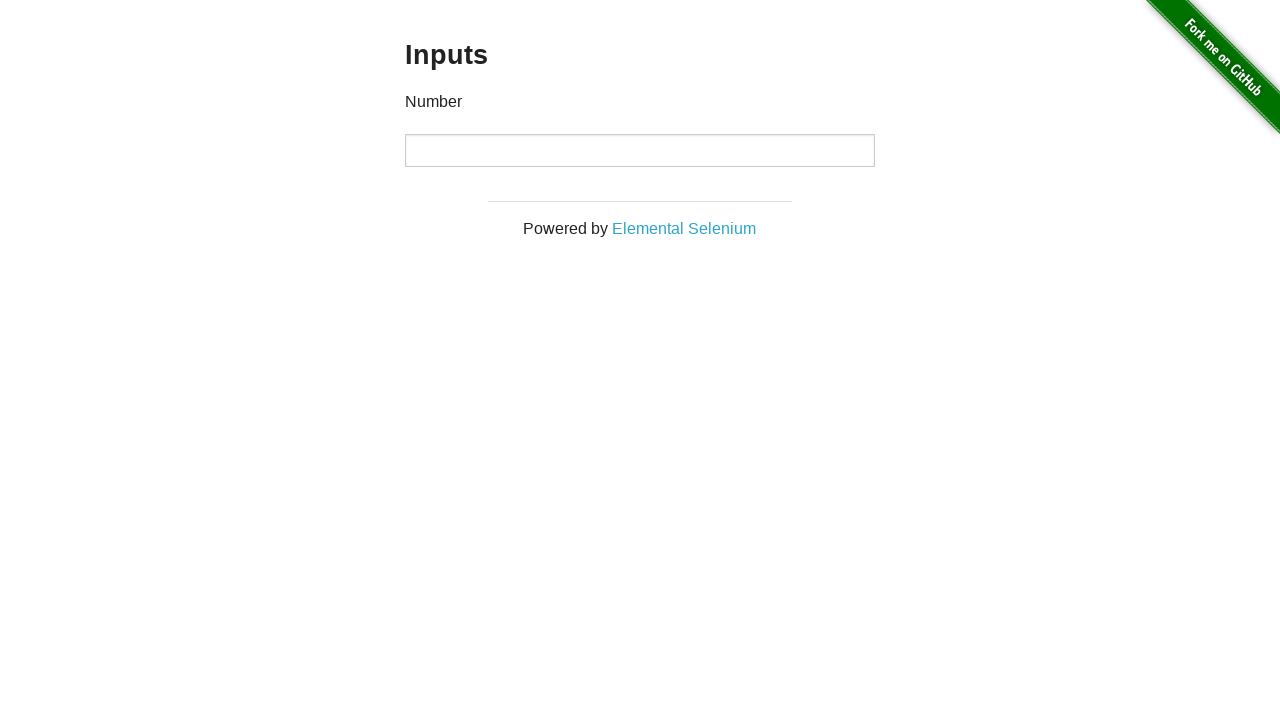

Located number input field
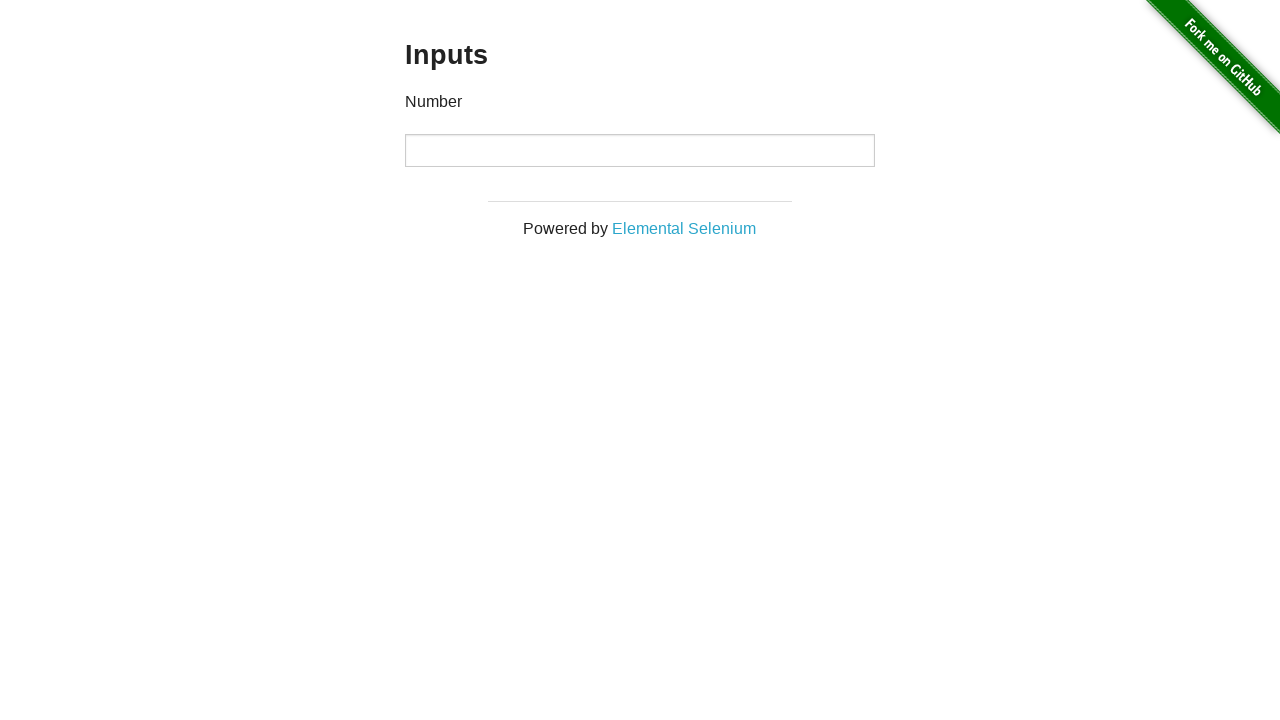

Filled input field with negative number '-222' on xpath=//*[@id="content"]/div/div/div/input
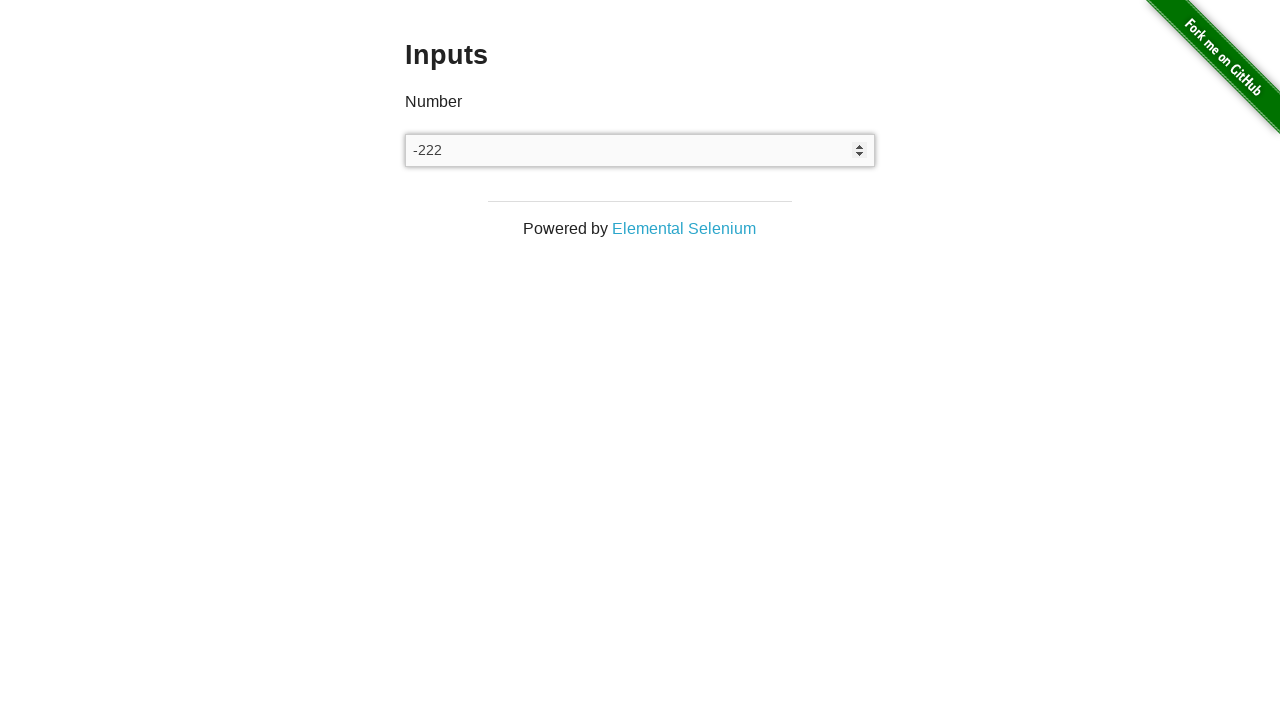

Verified input value is '-222'
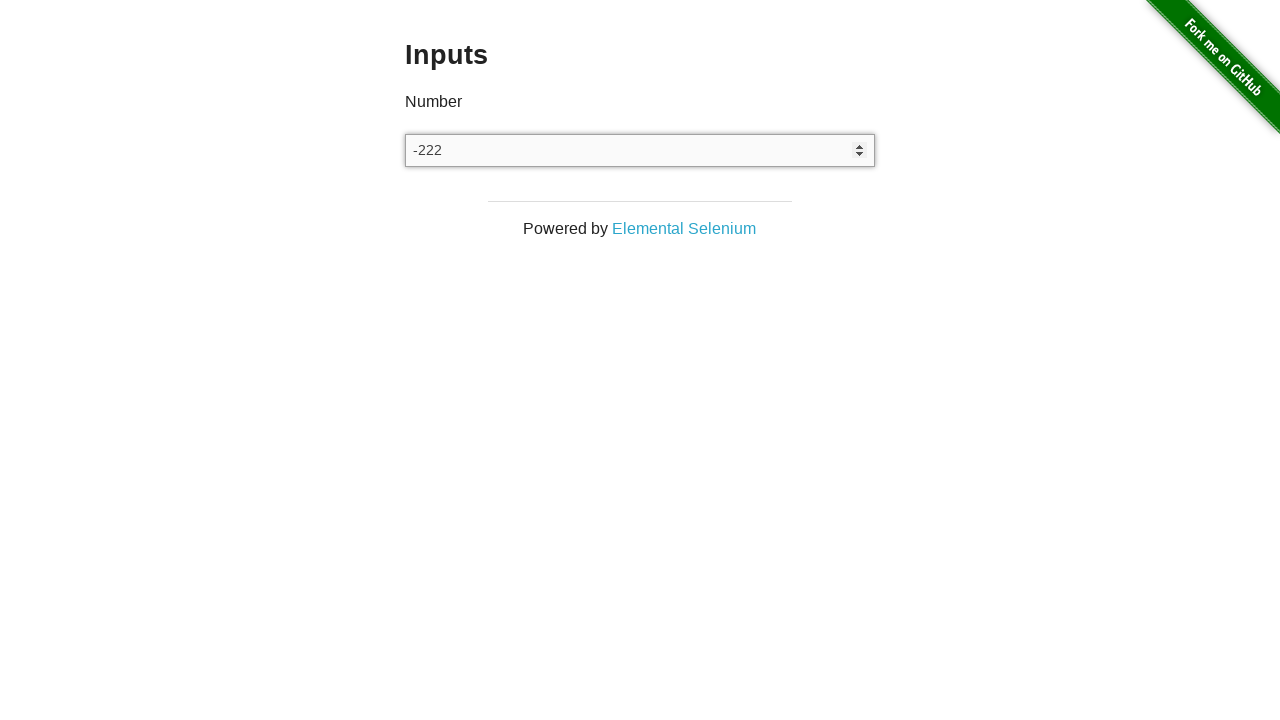

Cleared input field on xpath=//*[@id="content"]/div/div/div/input
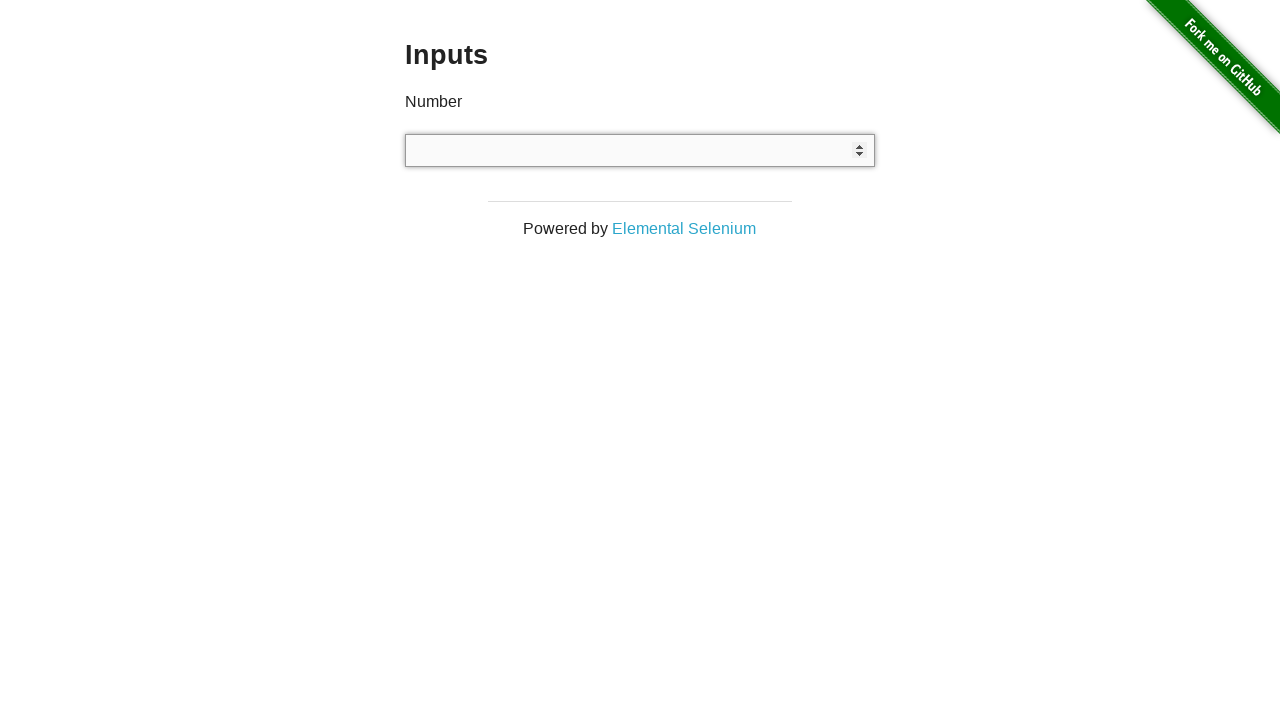

Filled input field with positive number '222' on xpath=//*[@id="content"]/div/div/div/input
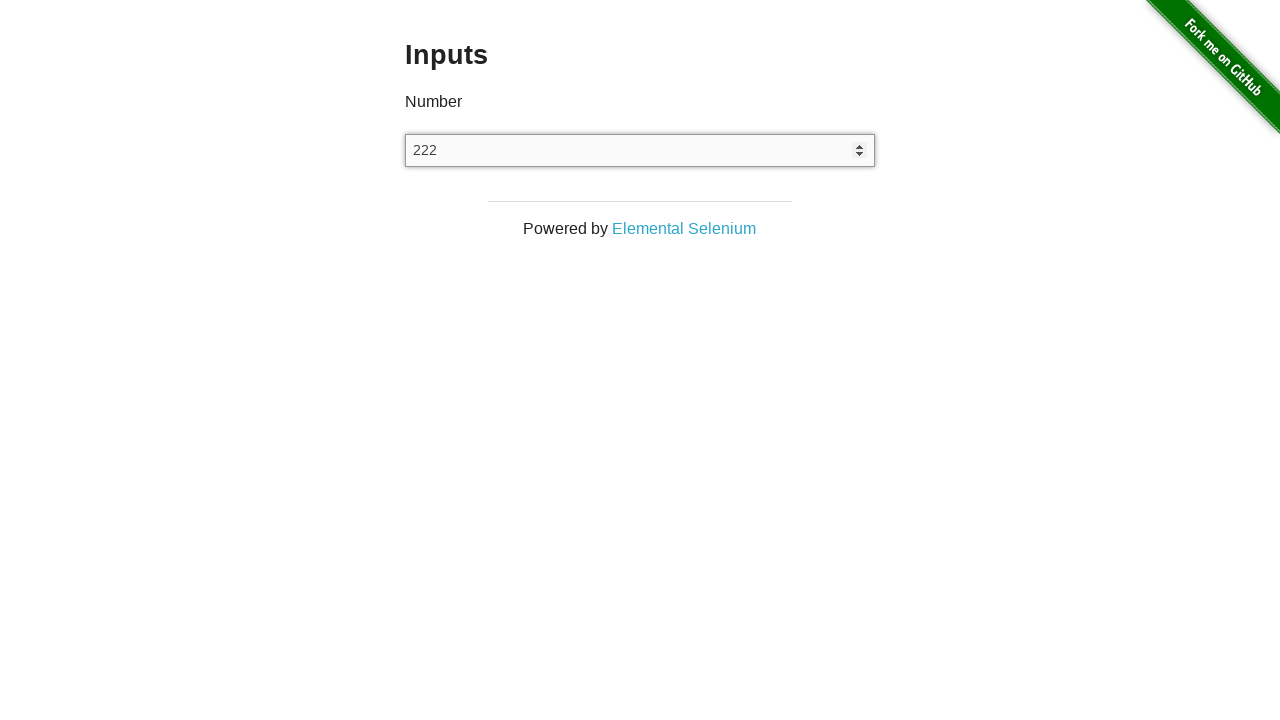

Verified input value is '222'
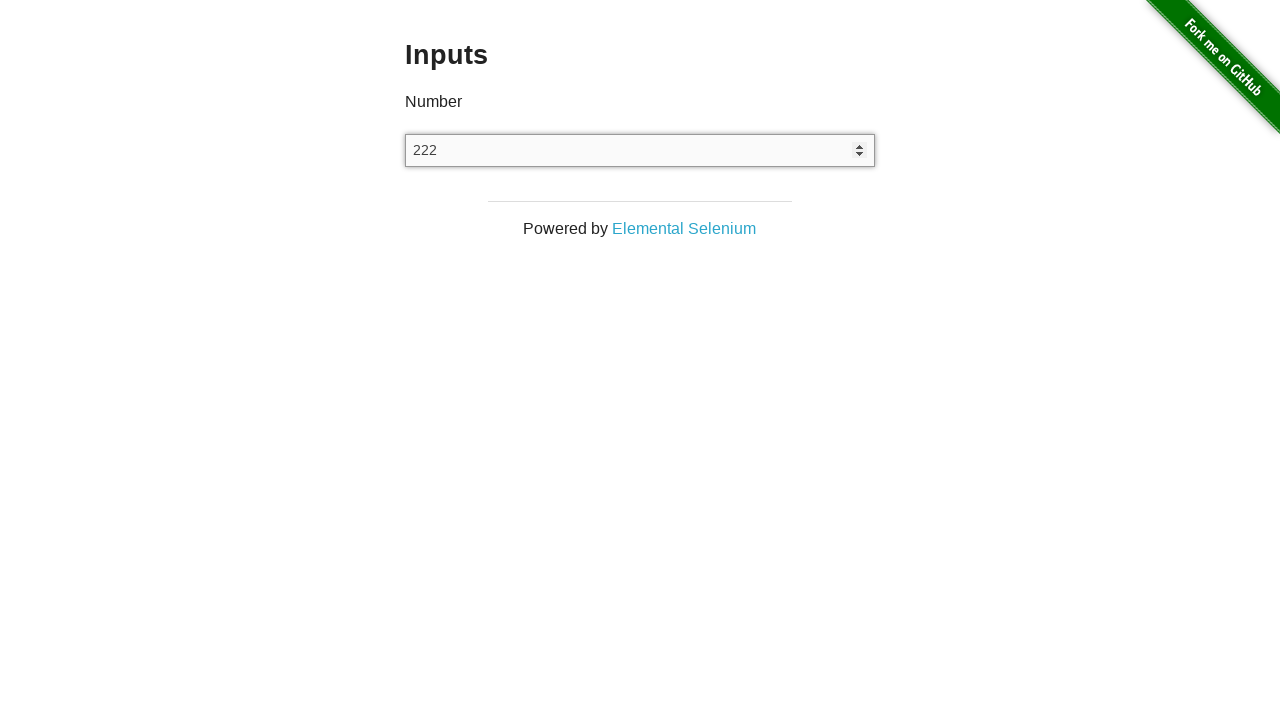

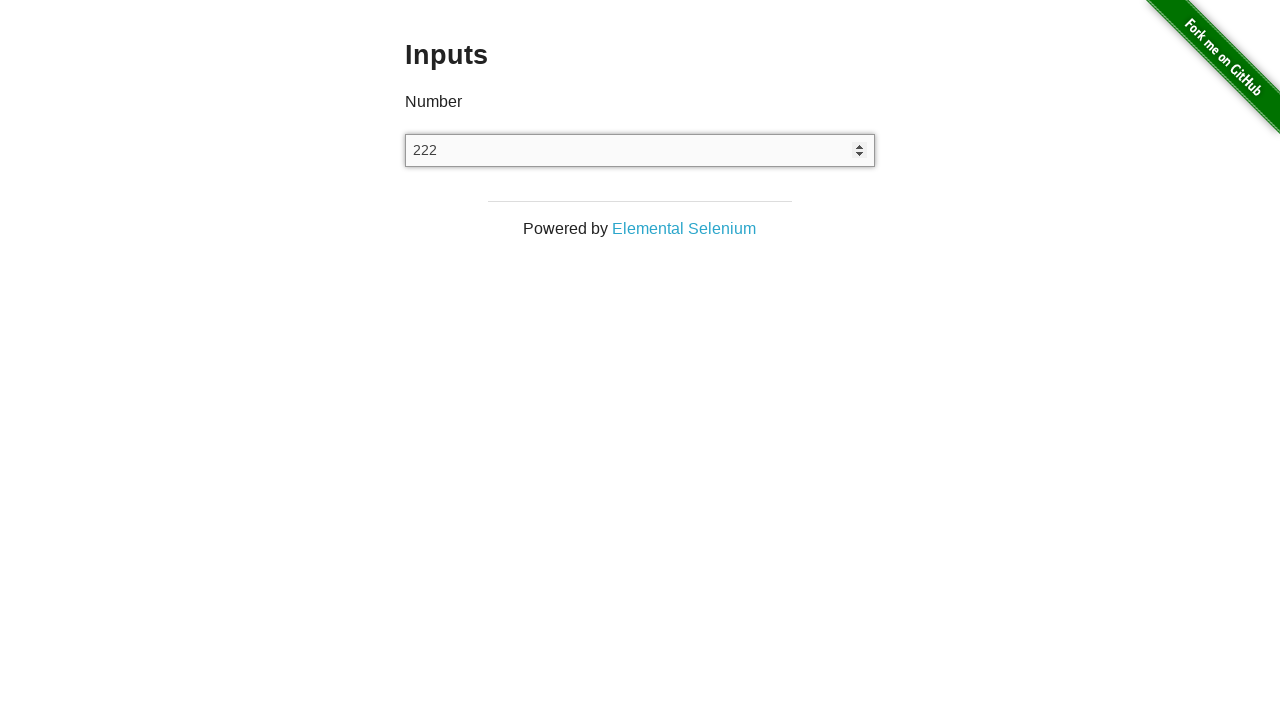